Tests selecting an option from a dropdown list by iterating through all options and clicking the one with matching text, then verifying the selection was made correctly.

Starting URL: http://the-internet.herokuapp.com/dropdown

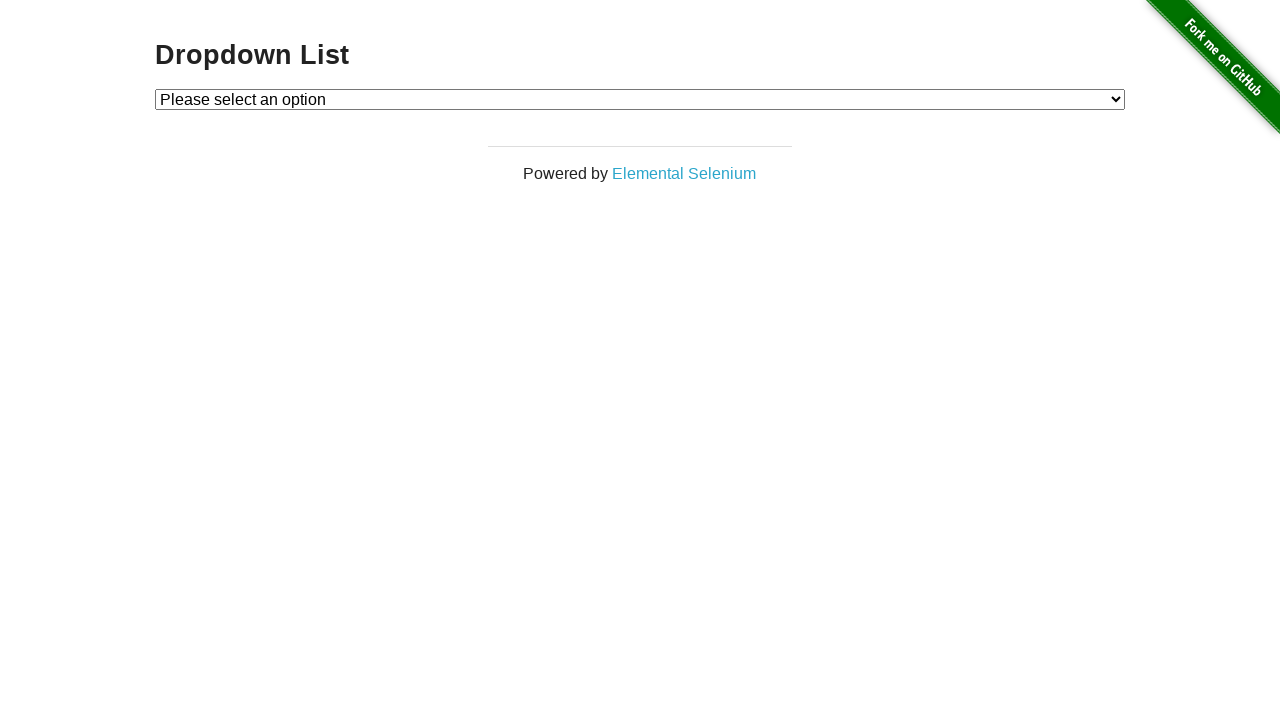

Located the dropdown element
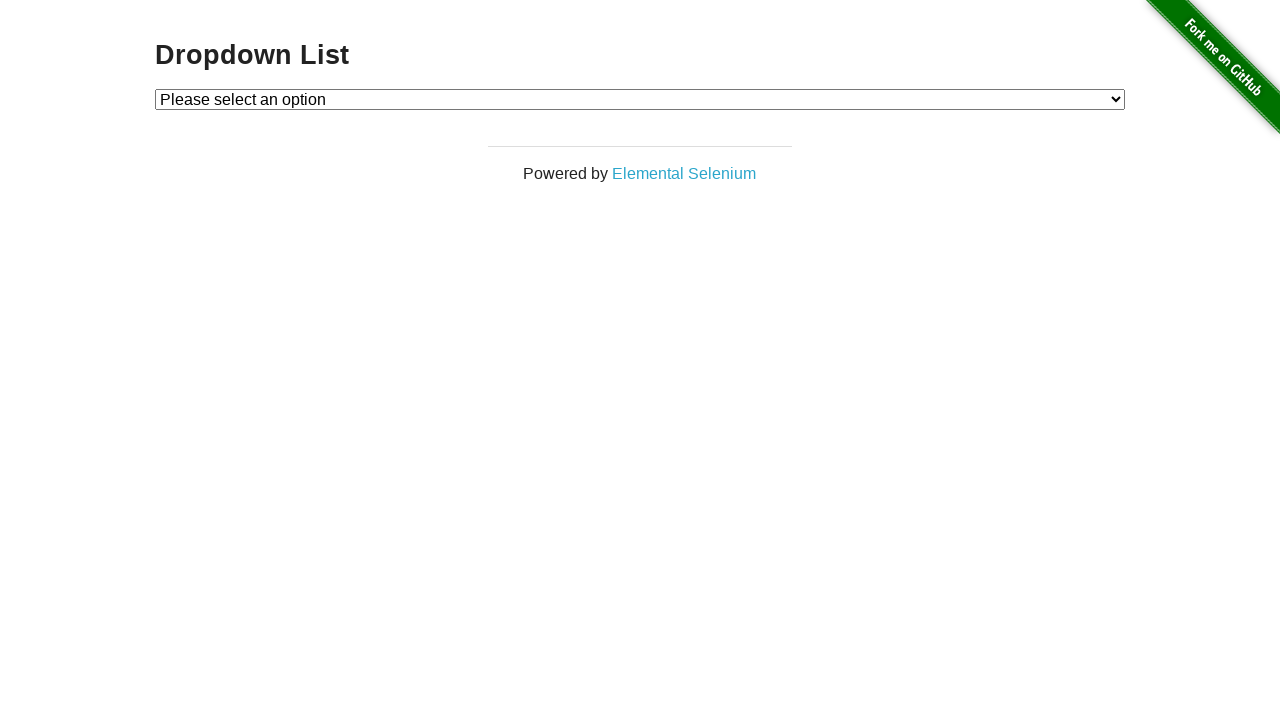

Selected 'Option 1' from the dropdown on #dropdown
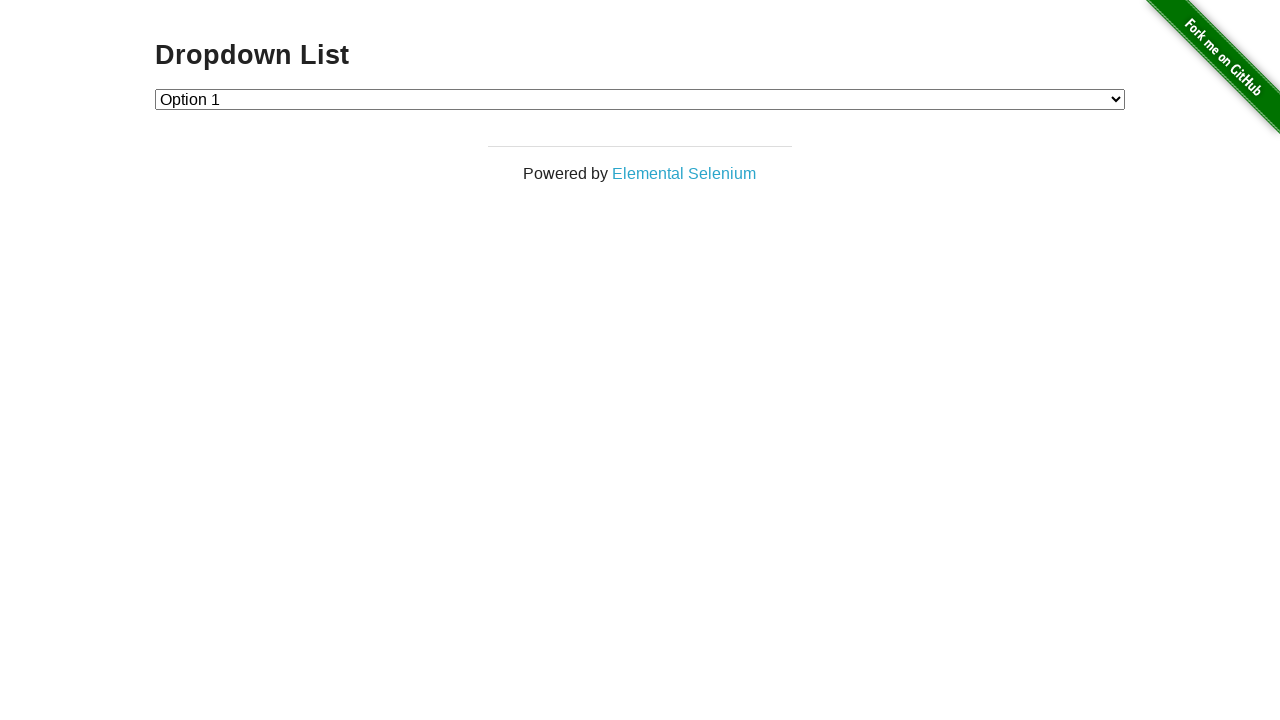

Retrieved the selected dropdown value
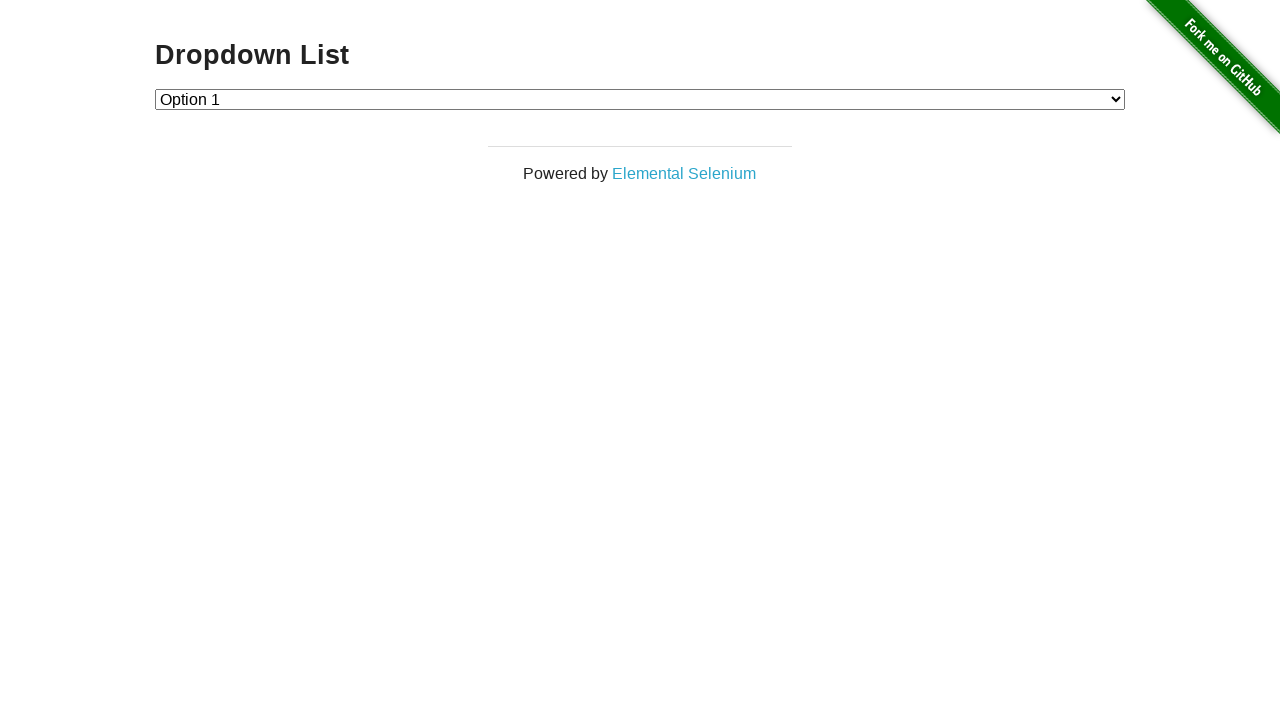

Verified that 'Option 1' was correctly selected with value '1'
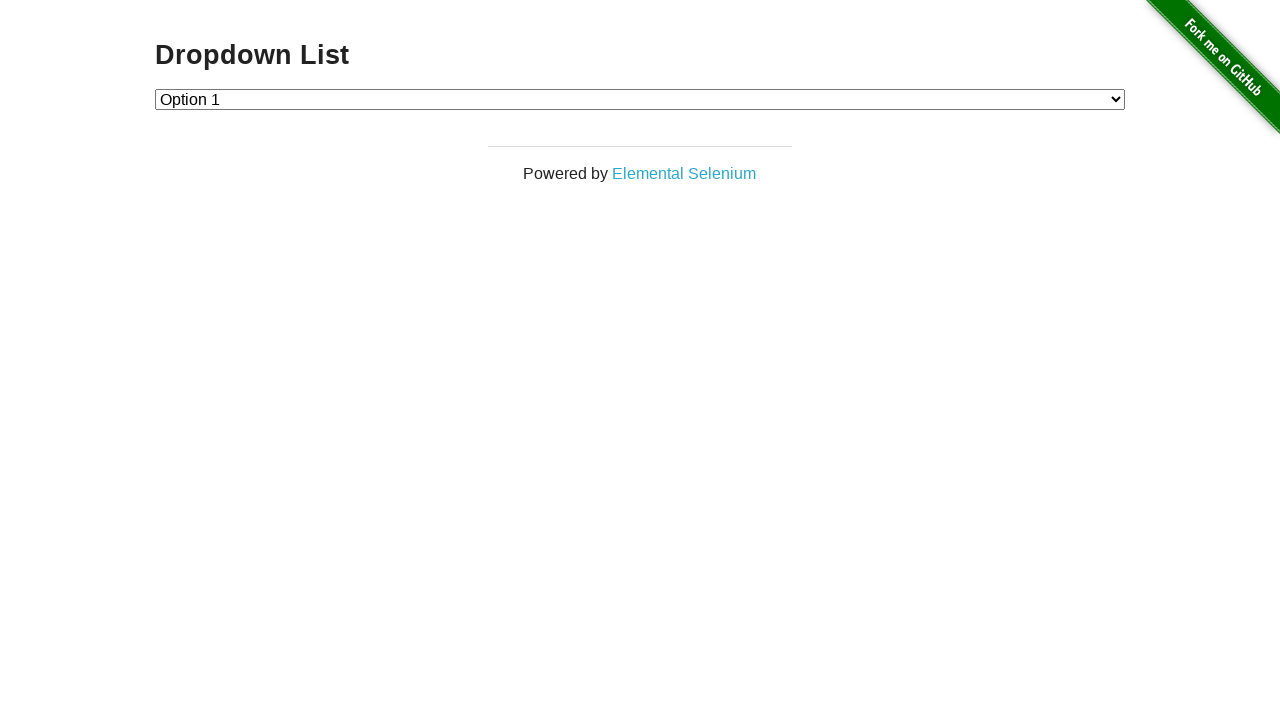

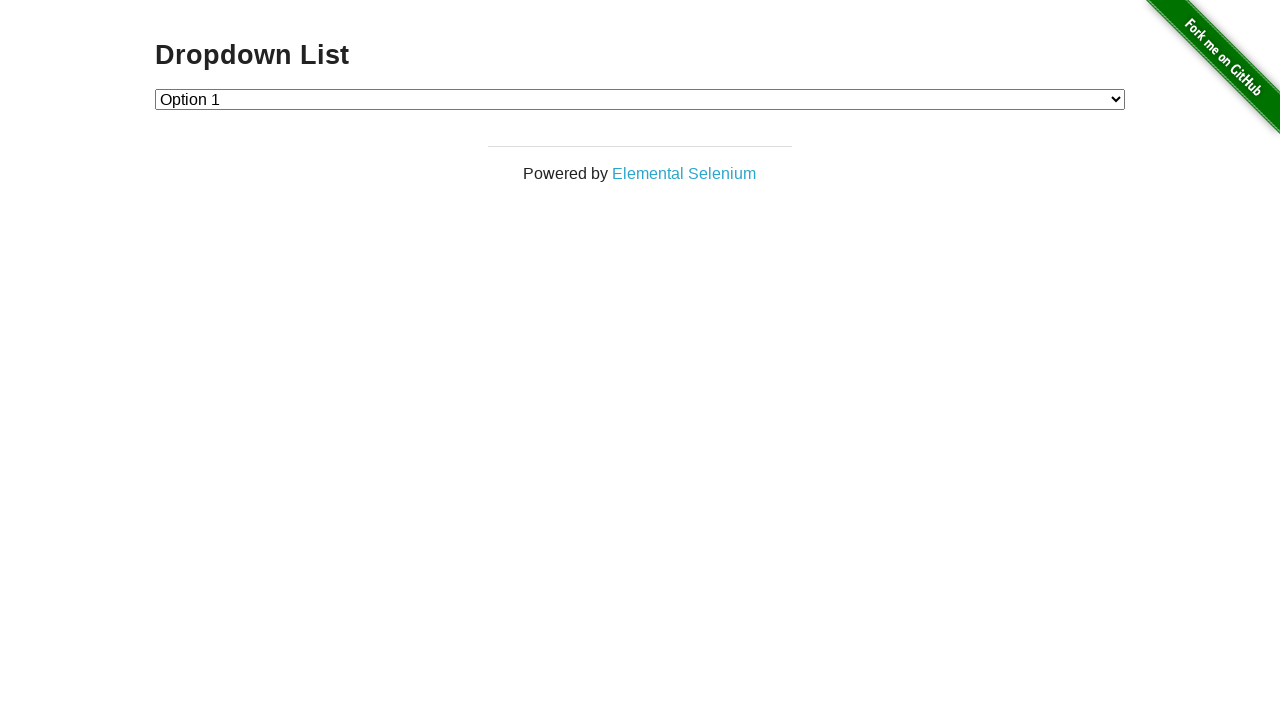